Tests registration form with lowercase characters of length greater than 50 in the username field.

Starting URL: https://buggy.justtestit.org/register

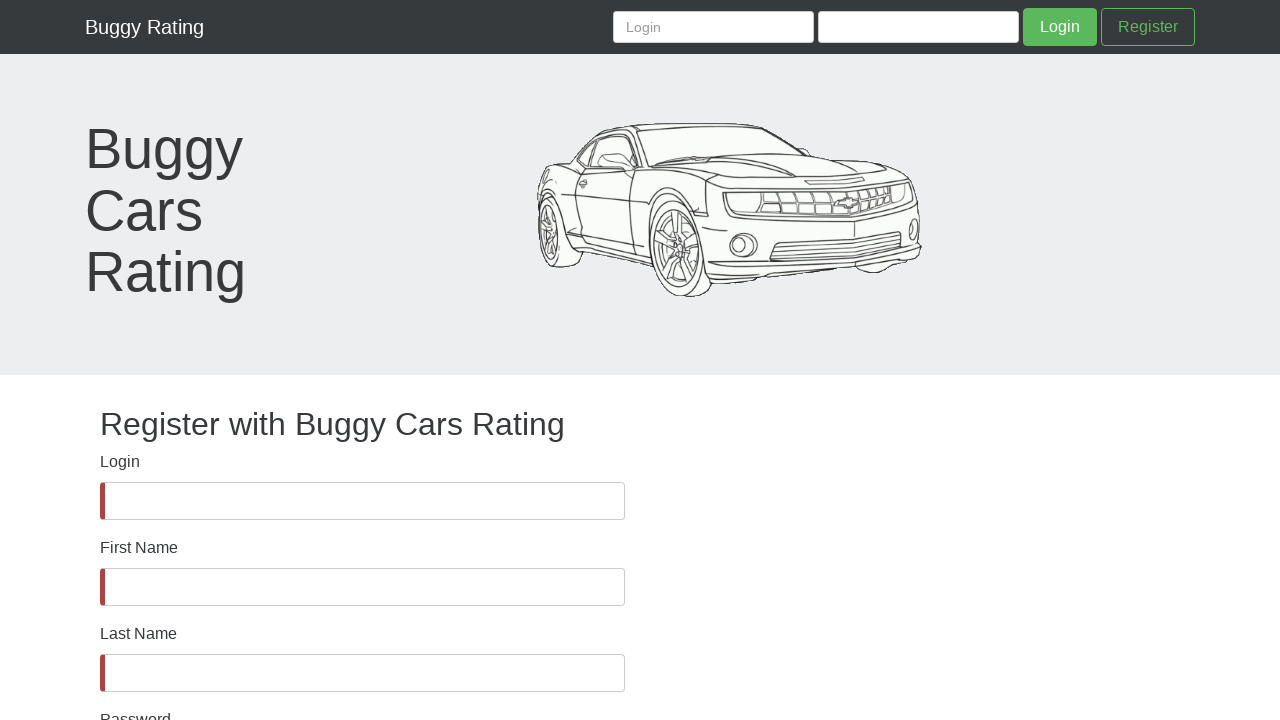

Waited for username field selector to be available
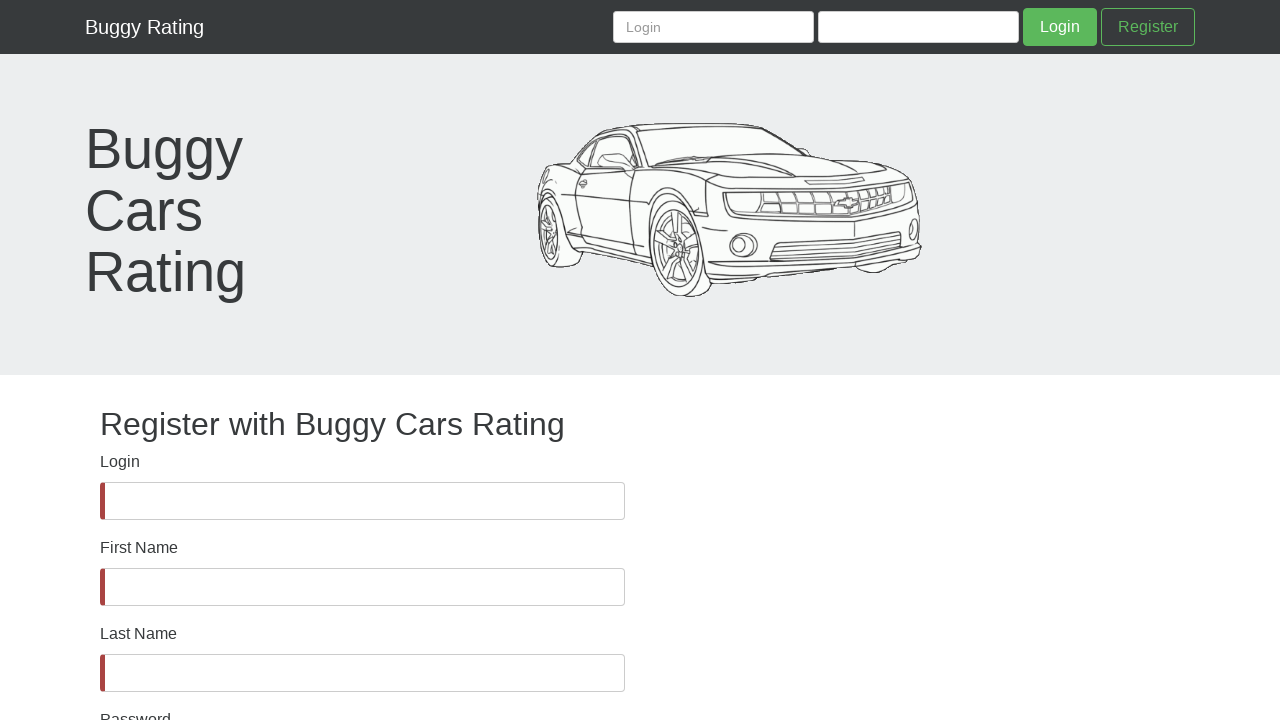

Verified username field is visible
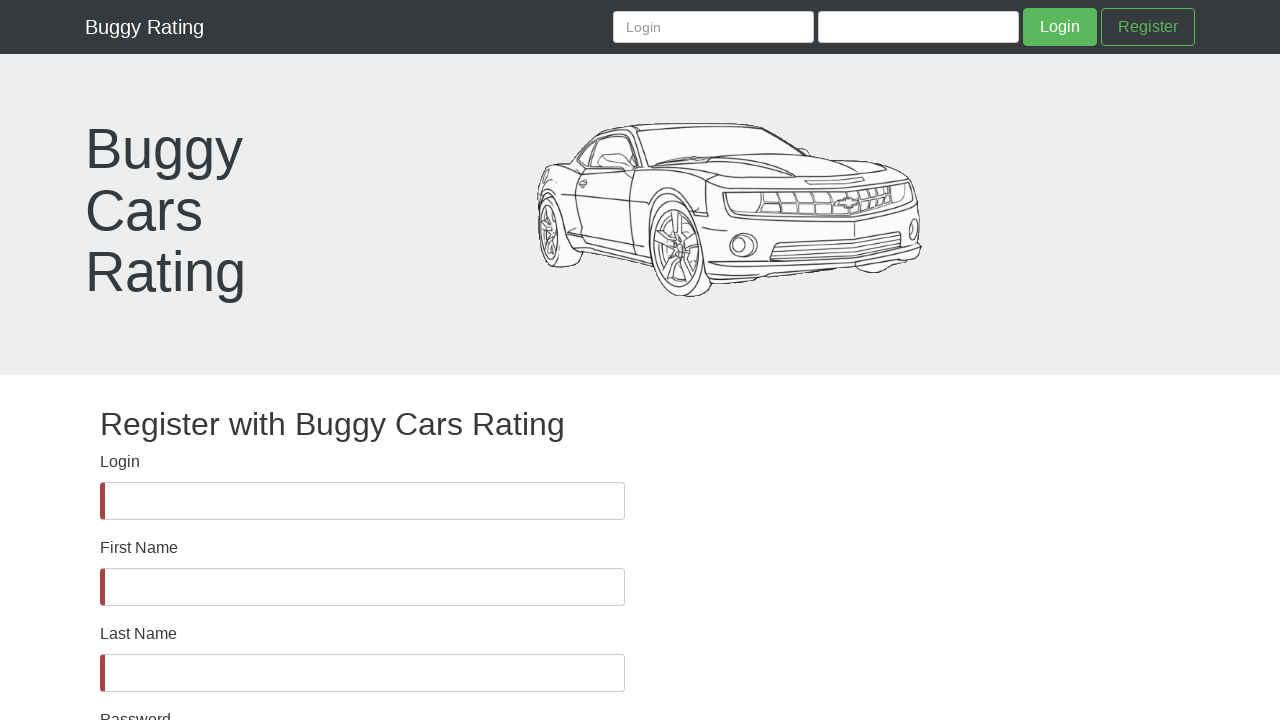

Filled username field with lowercase characters of length 75 (greater than 50) on #username
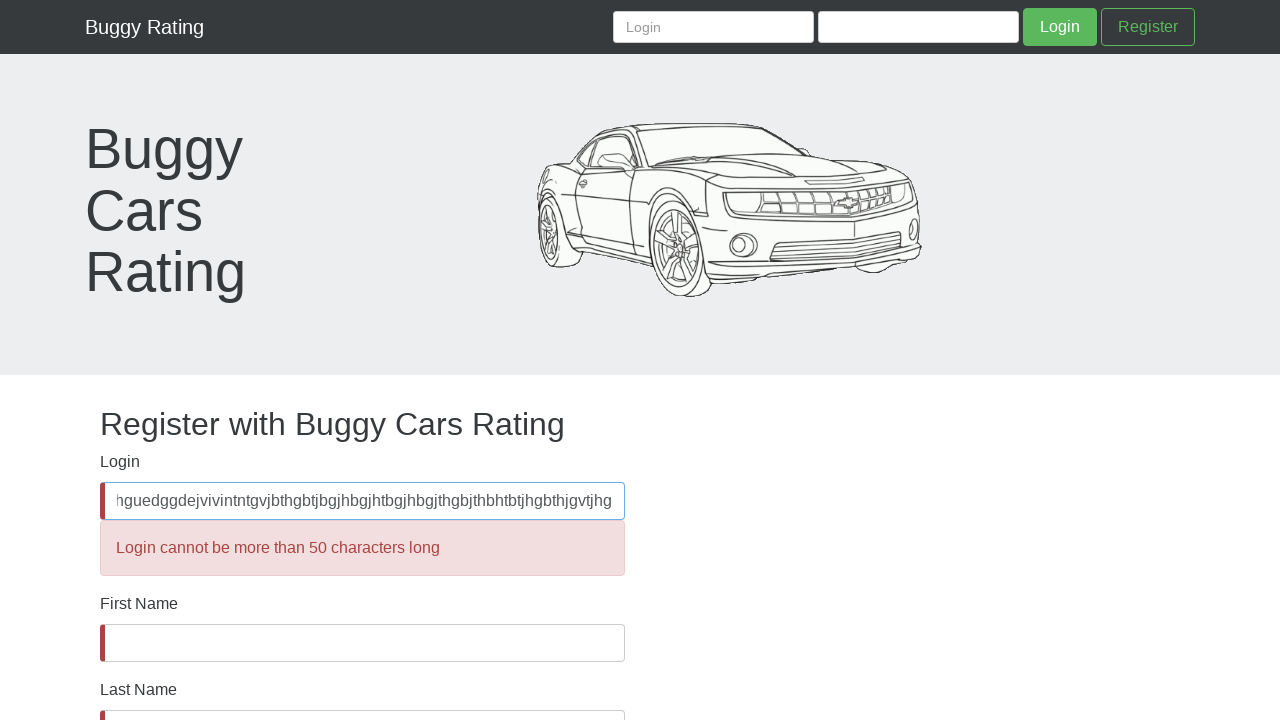

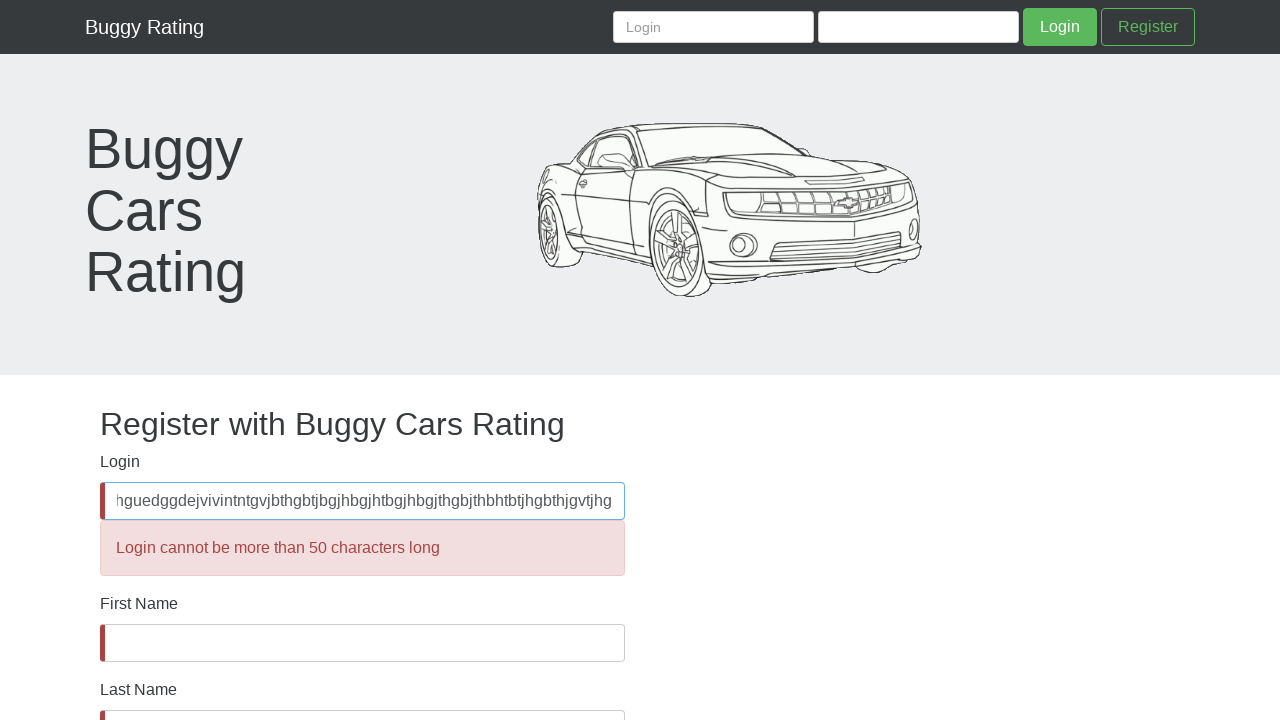